Tests window handling by clicking a link that opens a new window, extracting text from the child window, and using that text to fill a field in the parent window

Starting URL: https://rahulshettyacademy.com/loginpagePractise/

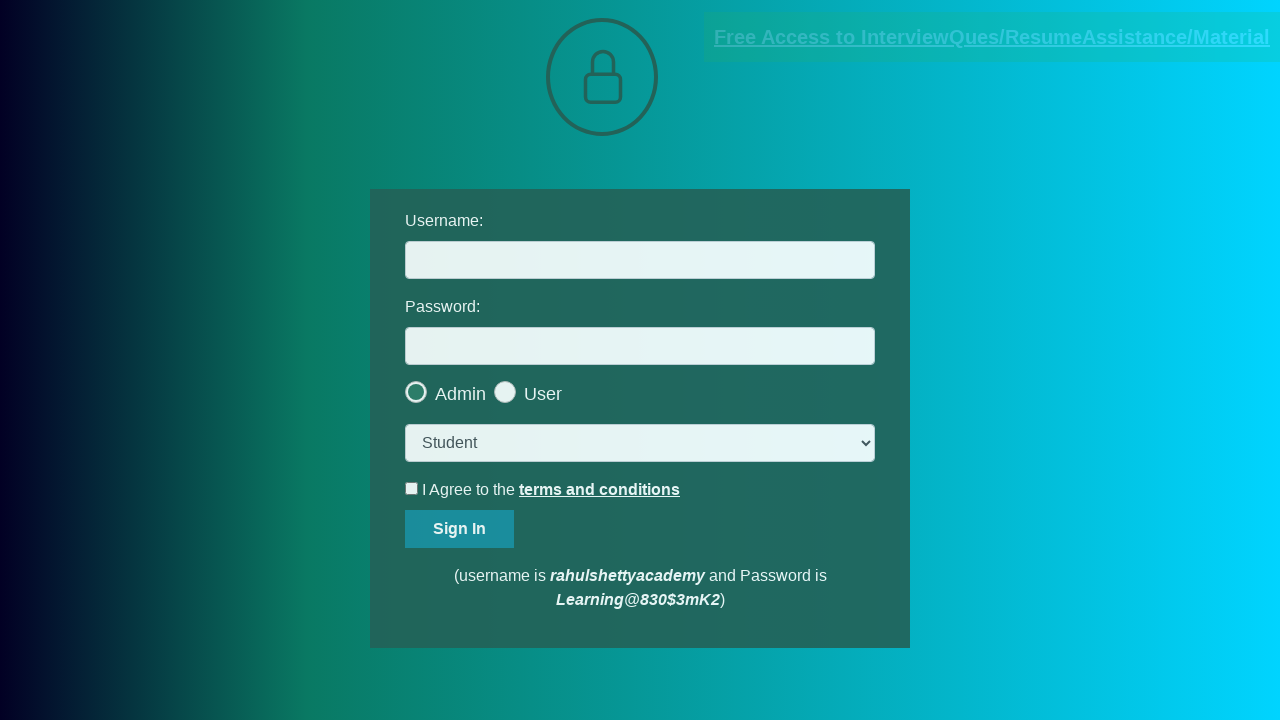

Clicked blinking text link to open new window at (992, 37) on a.blinkingText
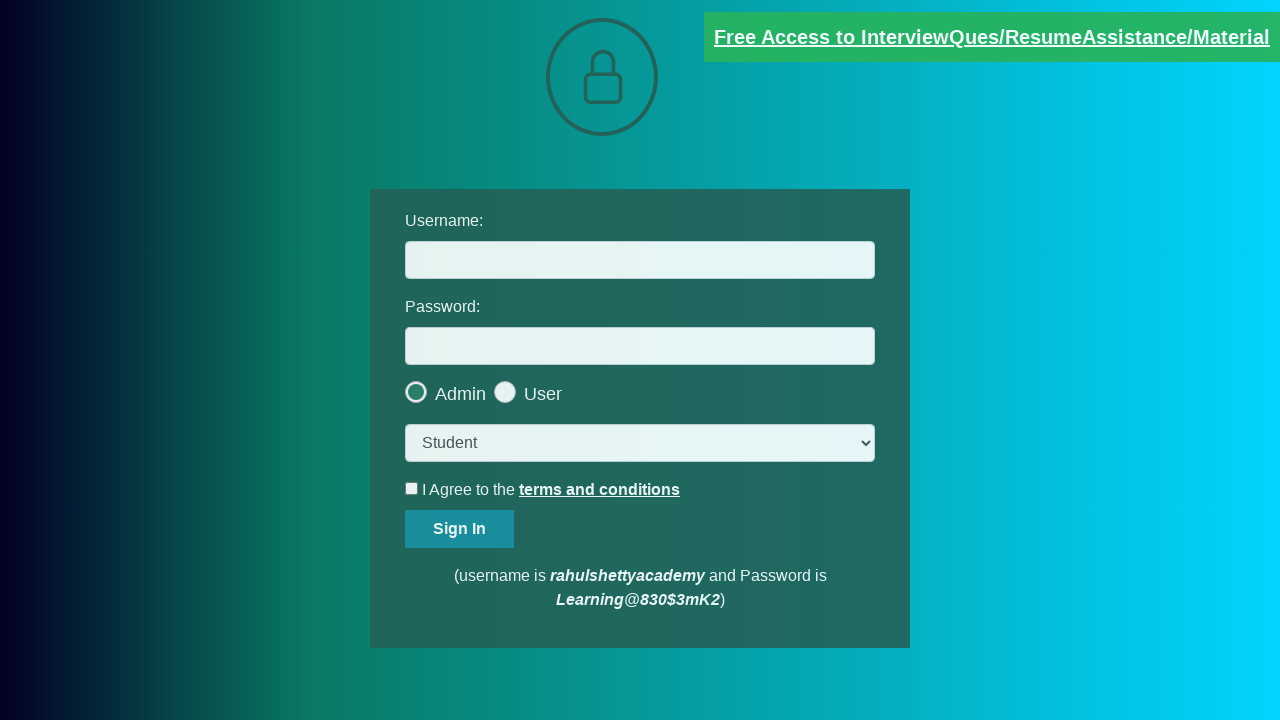

Captured new page/window handle
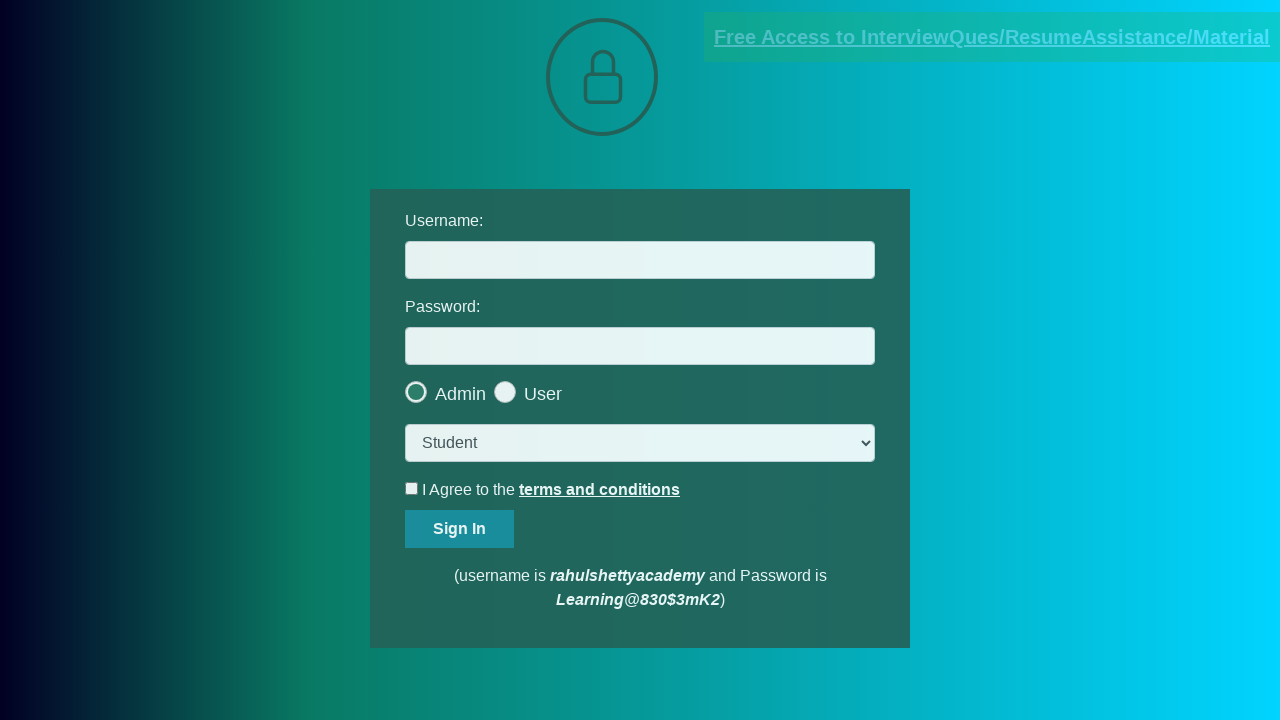

Extracted text content from new page
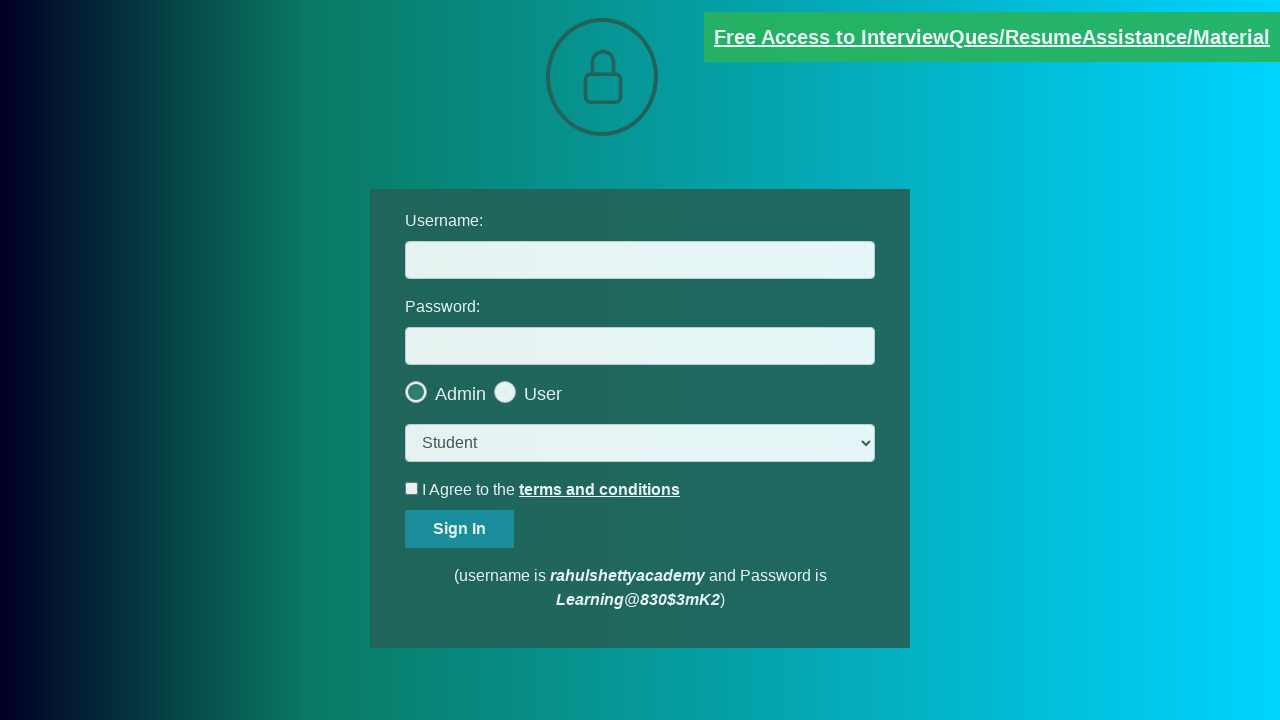

Parsed email address from text content: mentor@rahulshettyacademy.com
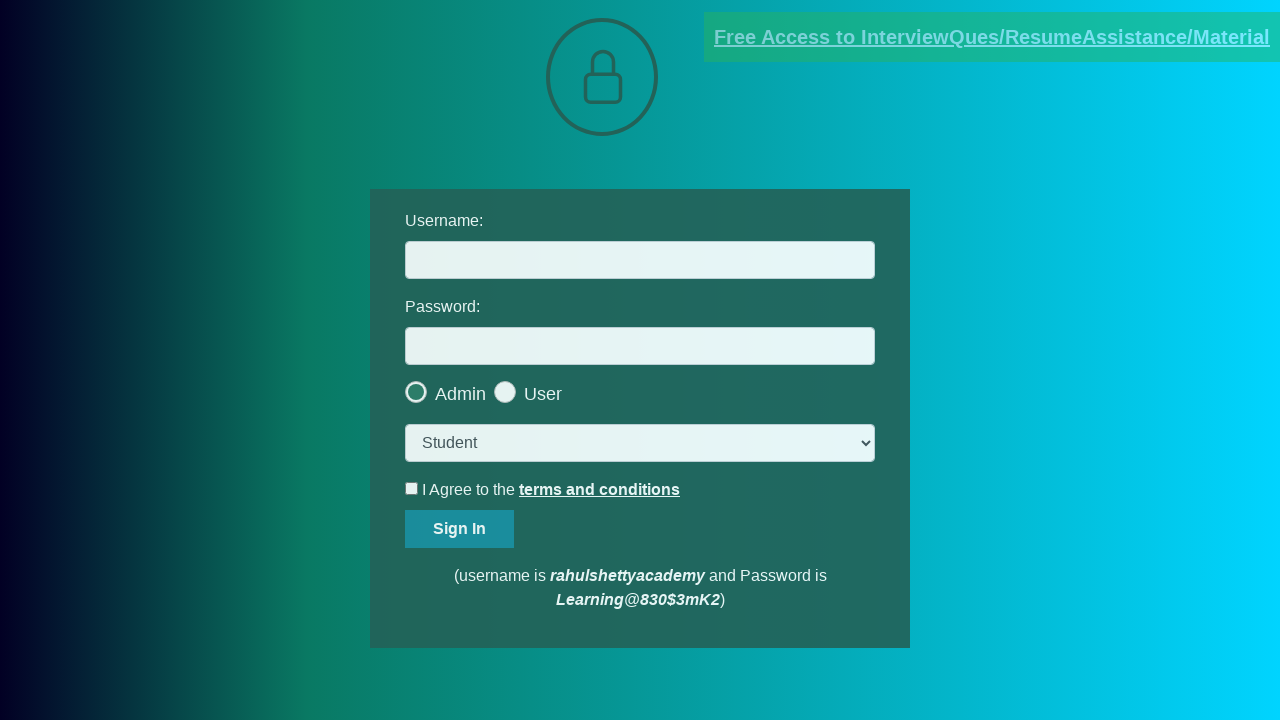

Filled username field with extracted email: mentor@rahulshettyacademy.com on input#username
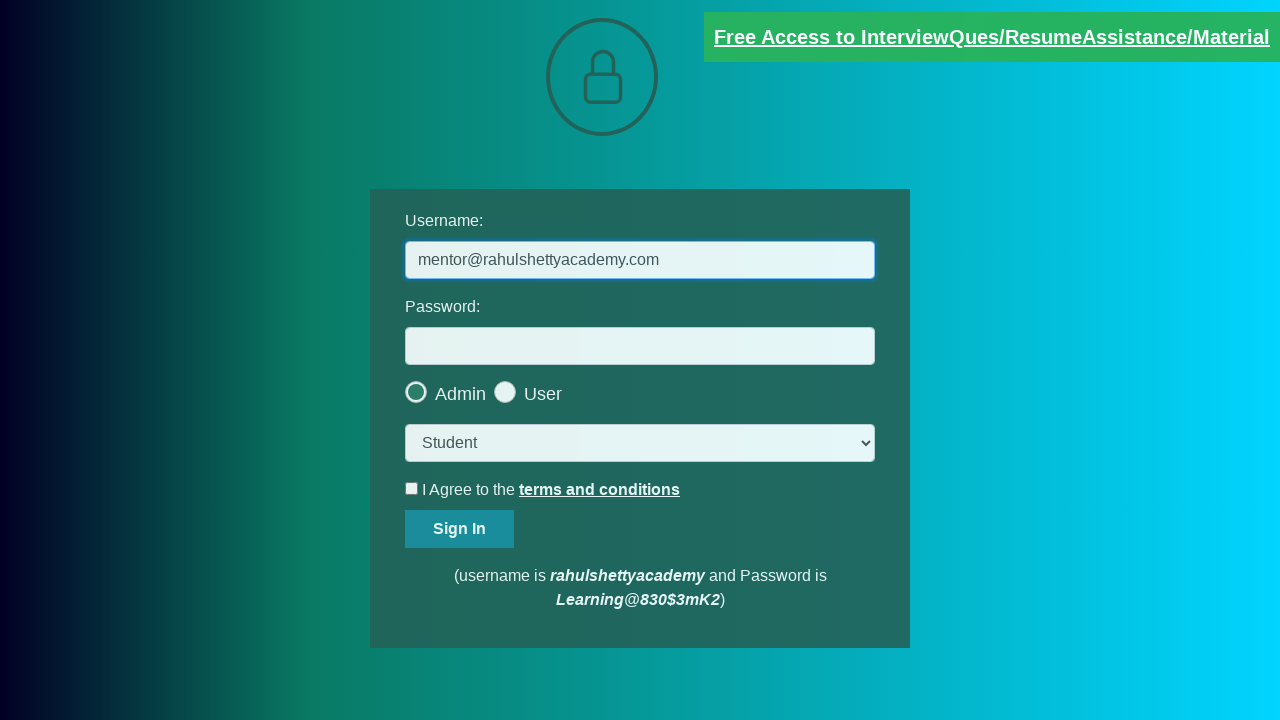

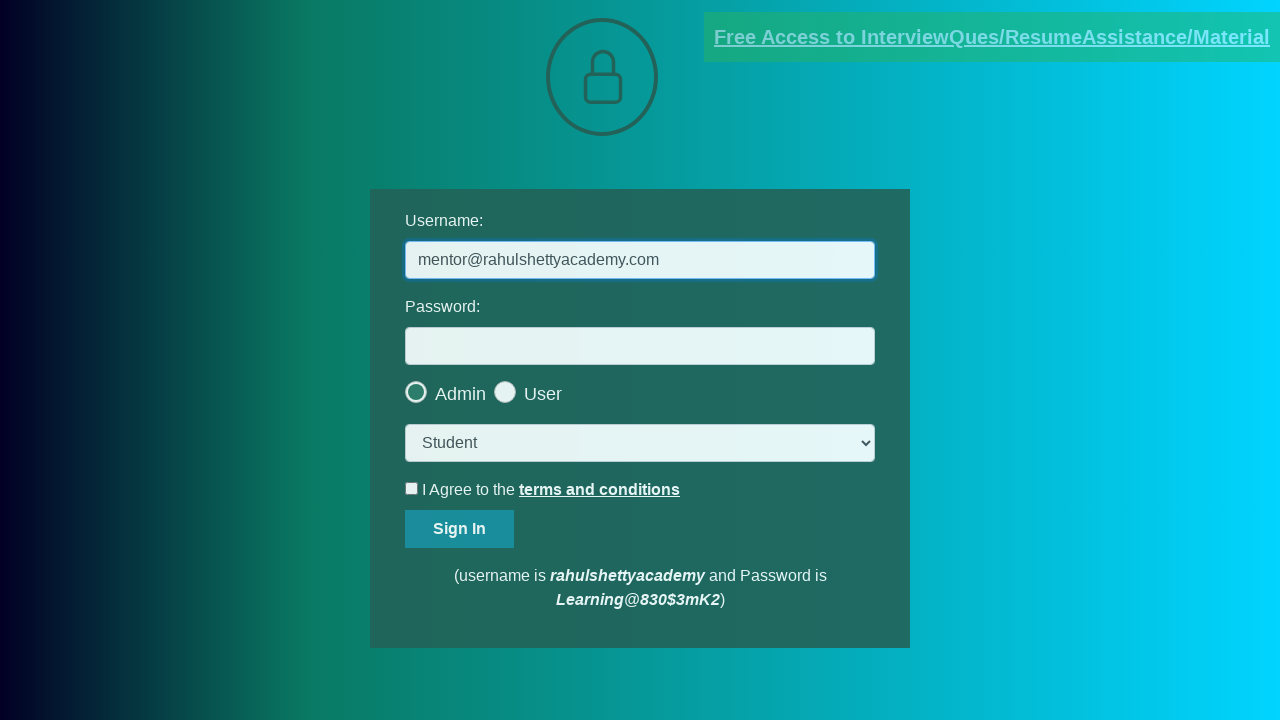